Tests that completed items are removed when clicking the Clear completed button

Starting URL: https://demo.playwright.dev/todomvc

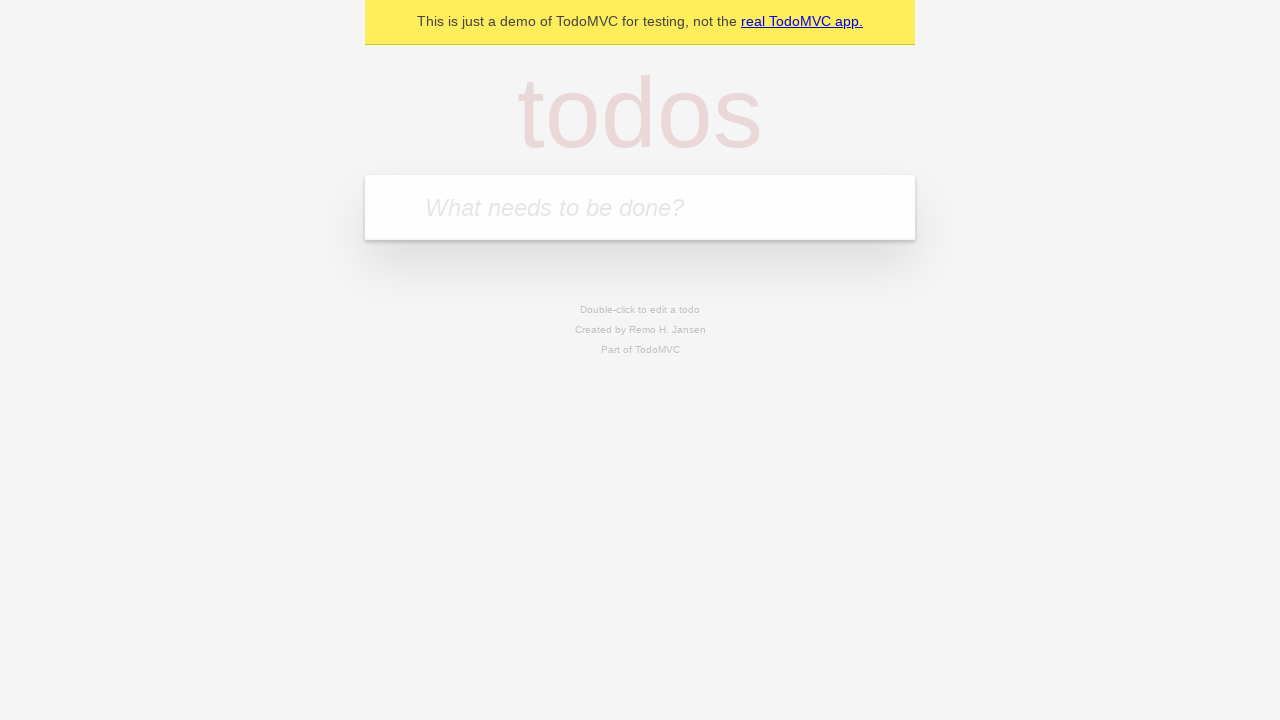

Filled todo input with 'buy some cheese' on internal:attr=[placeholder="What needs to be done?"i]
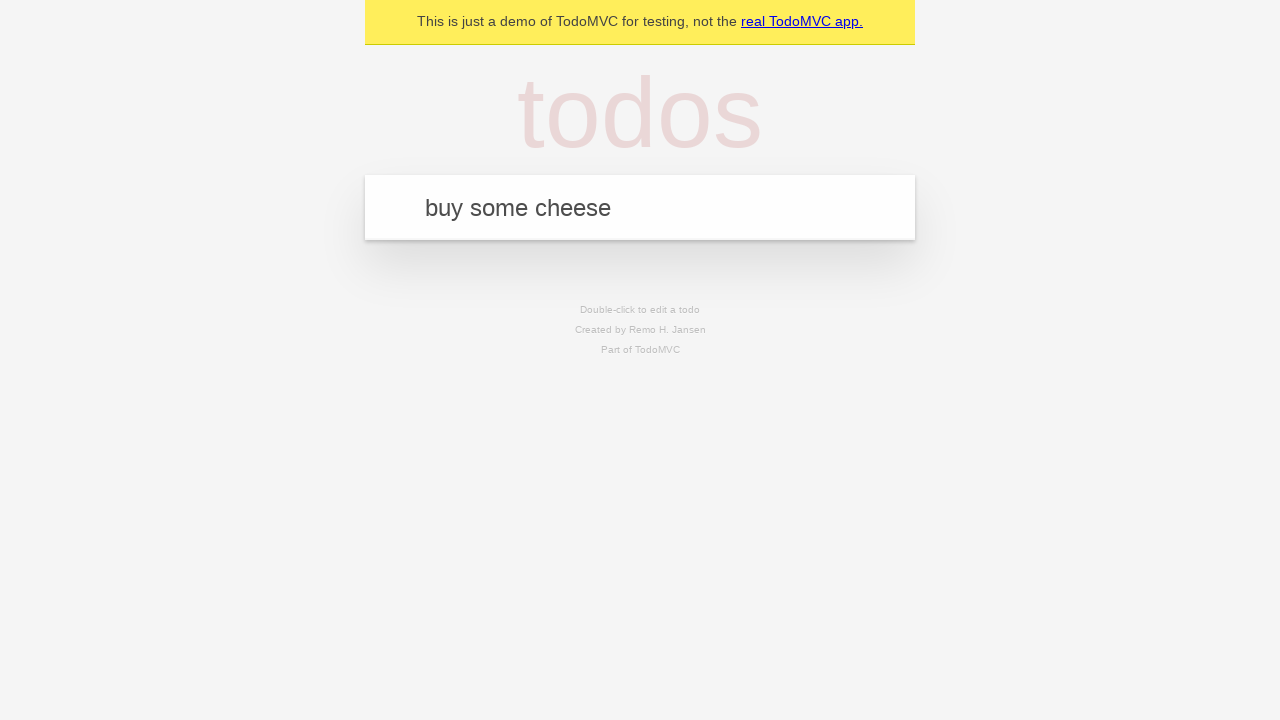

Pressed Enter to add first todo item on internal:attr=[placeholder="What needs to be done?"i]
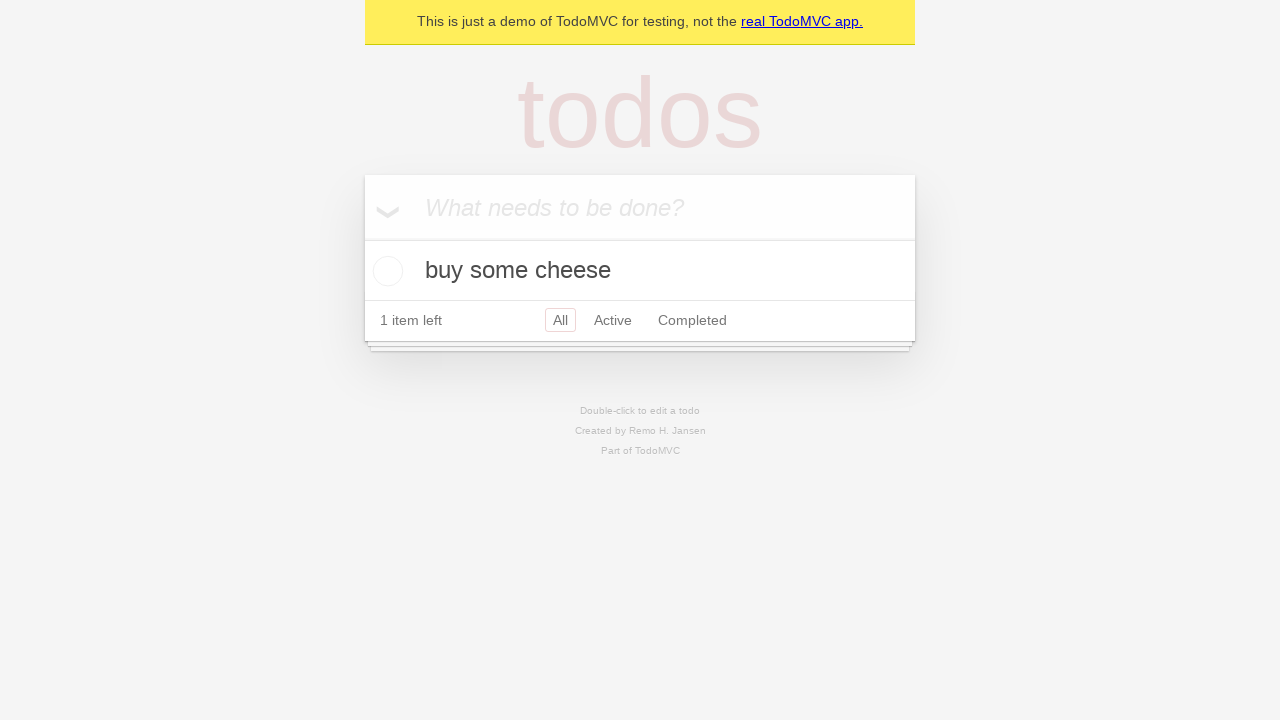

Filled todo input with 'feed the cat' on internal:attr=[placeholder="What needs to be done?"i]
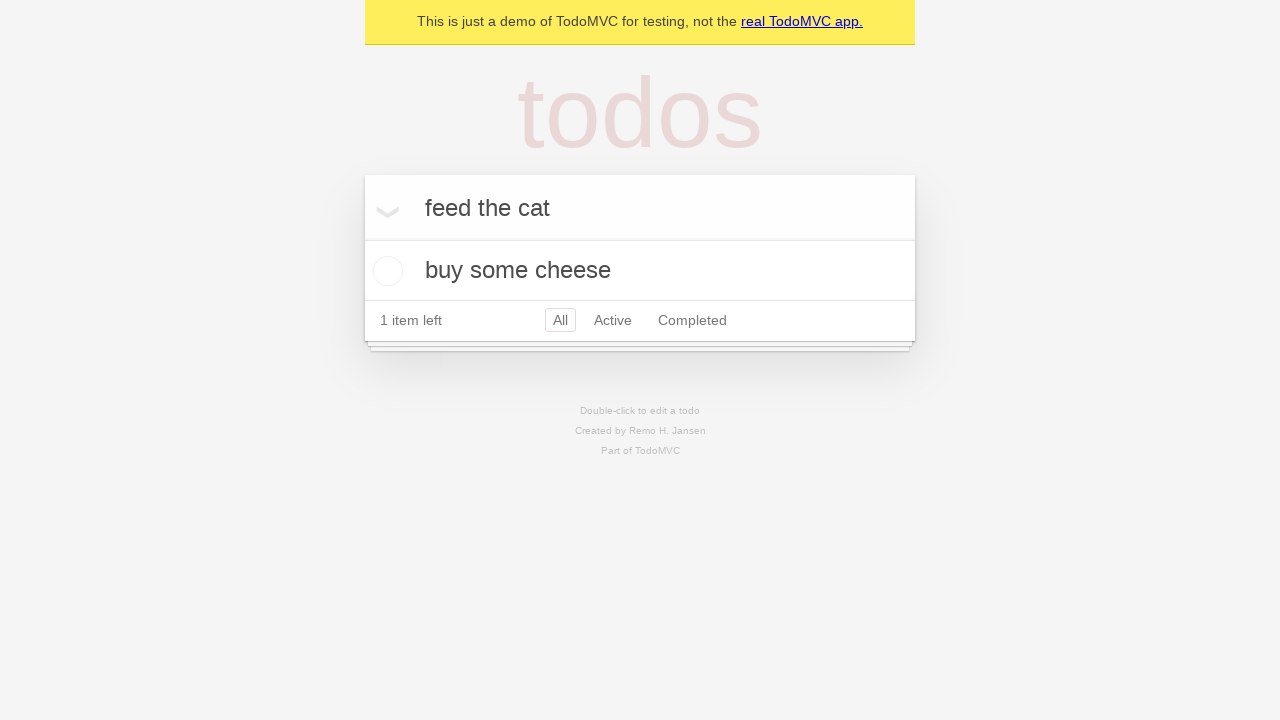

Pressed Enter to add second todo item on internal:attr=[placeholder="What needs to be done?"i]
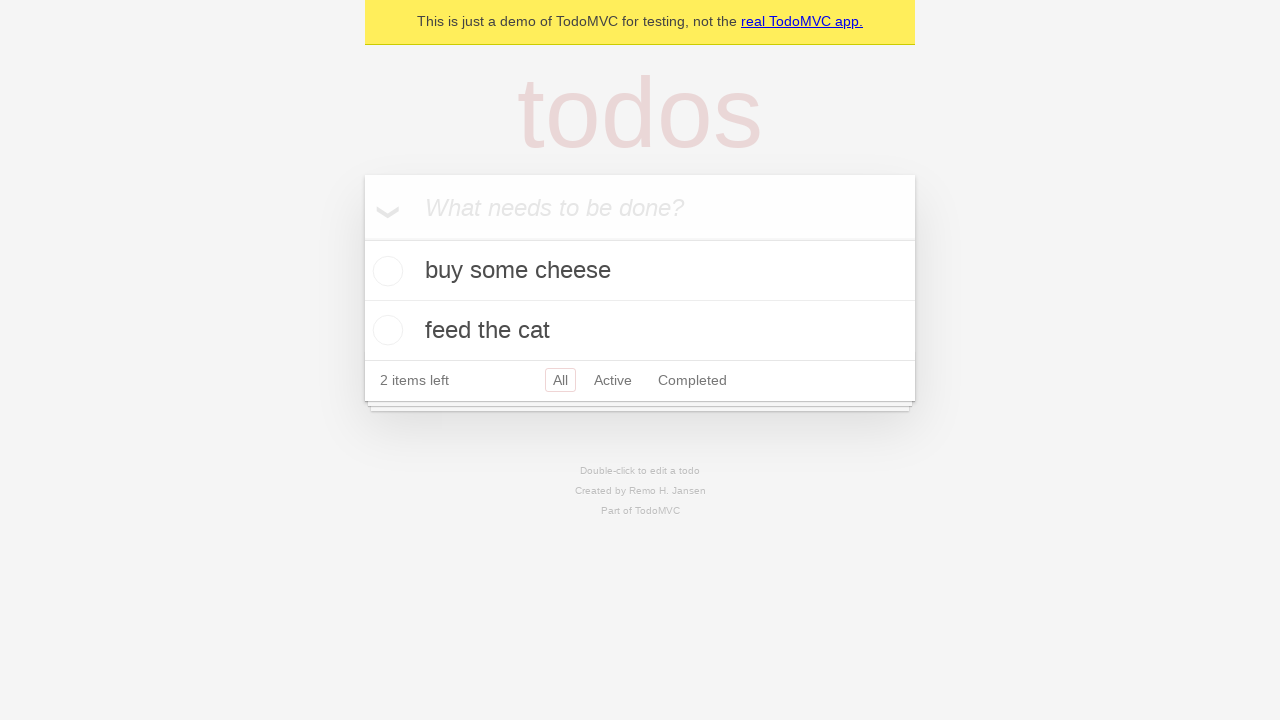

Filled todo input with 'book a doctors appointment' on internal:attr=[placeholder="What needs to be done?"i]
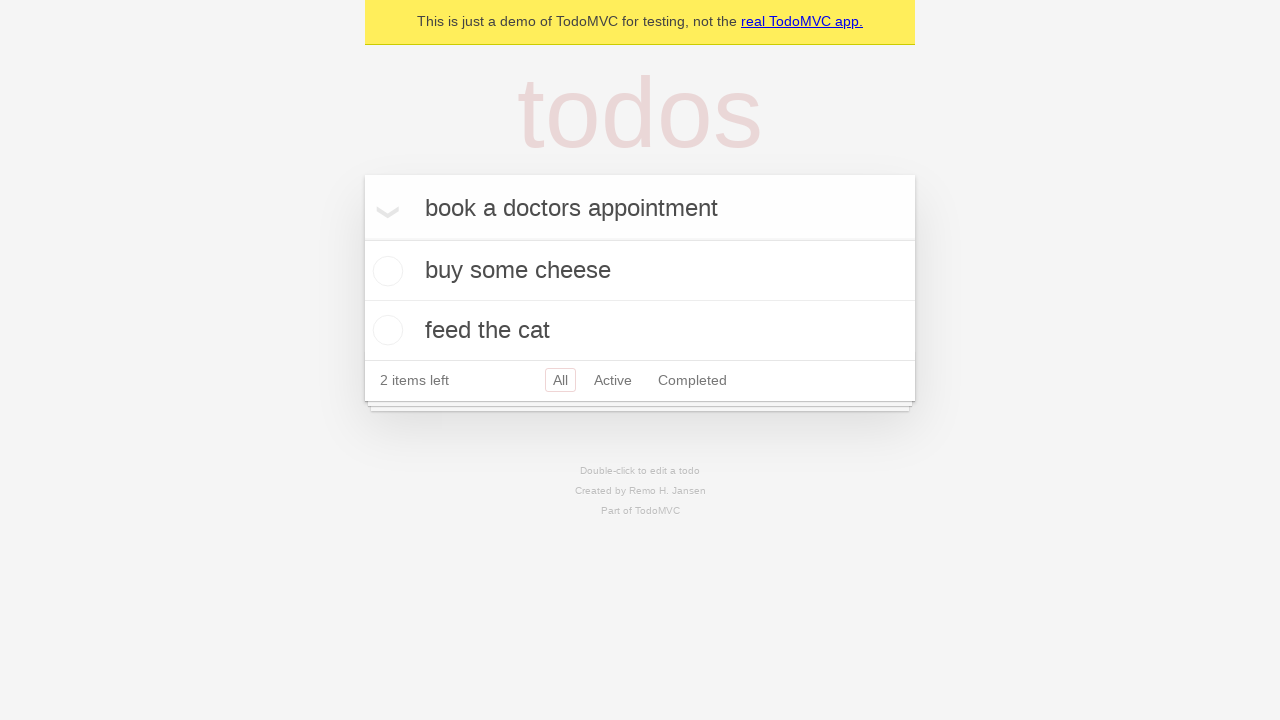

Pressed Enter to add third todo item on internal:attr=[placeholder="What needs to be done?"i]
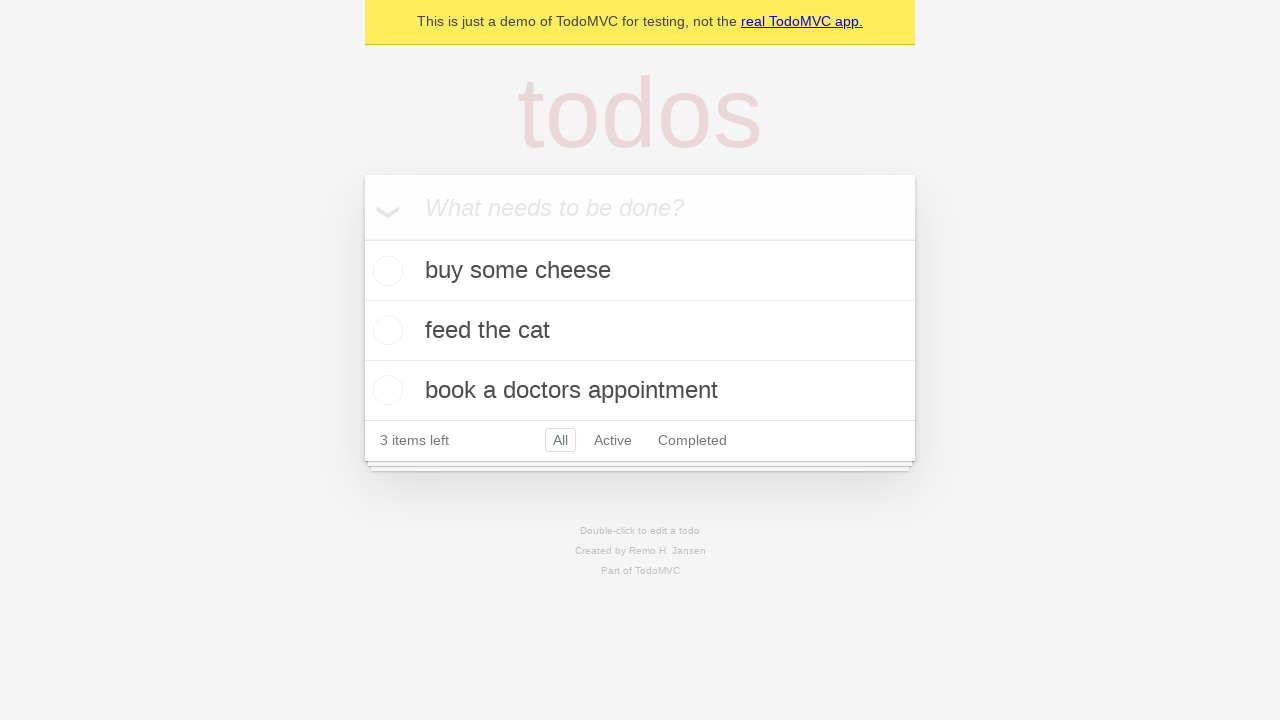

Checked checkbox for second todo item to mark it as completed at (385, 330) on internal:testid=[data-testid="todo-item"s] >> nth=1 >> internal:role=checkbox
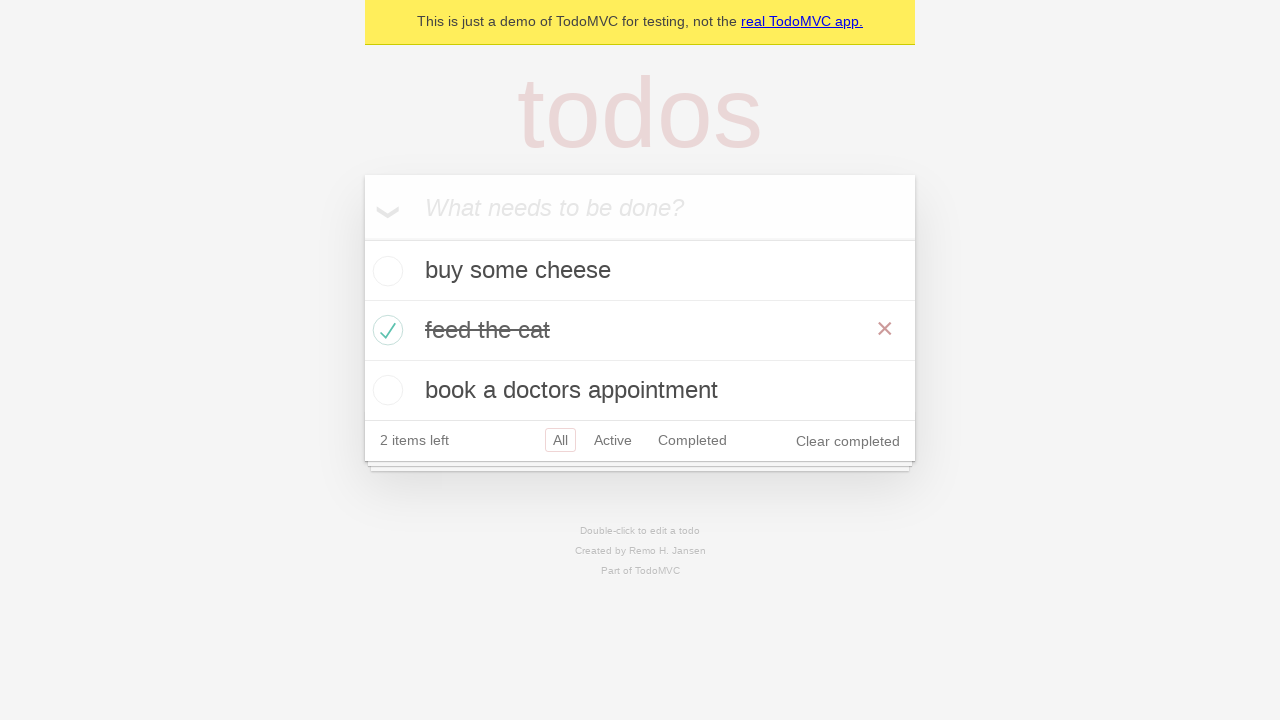

Clicked Clear completed button to remove completed items at (848, 441) on internal:role=button[name="Clear completed"i]
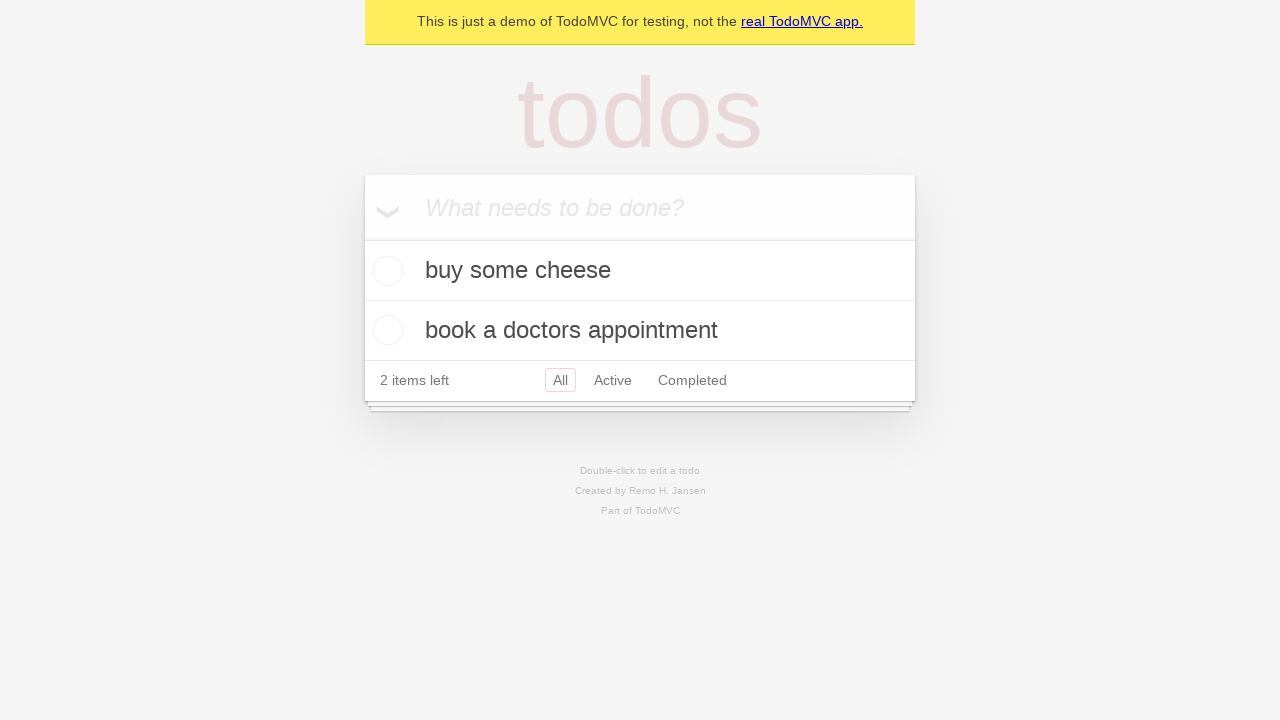

Waited for todo items to load after clearing completed items
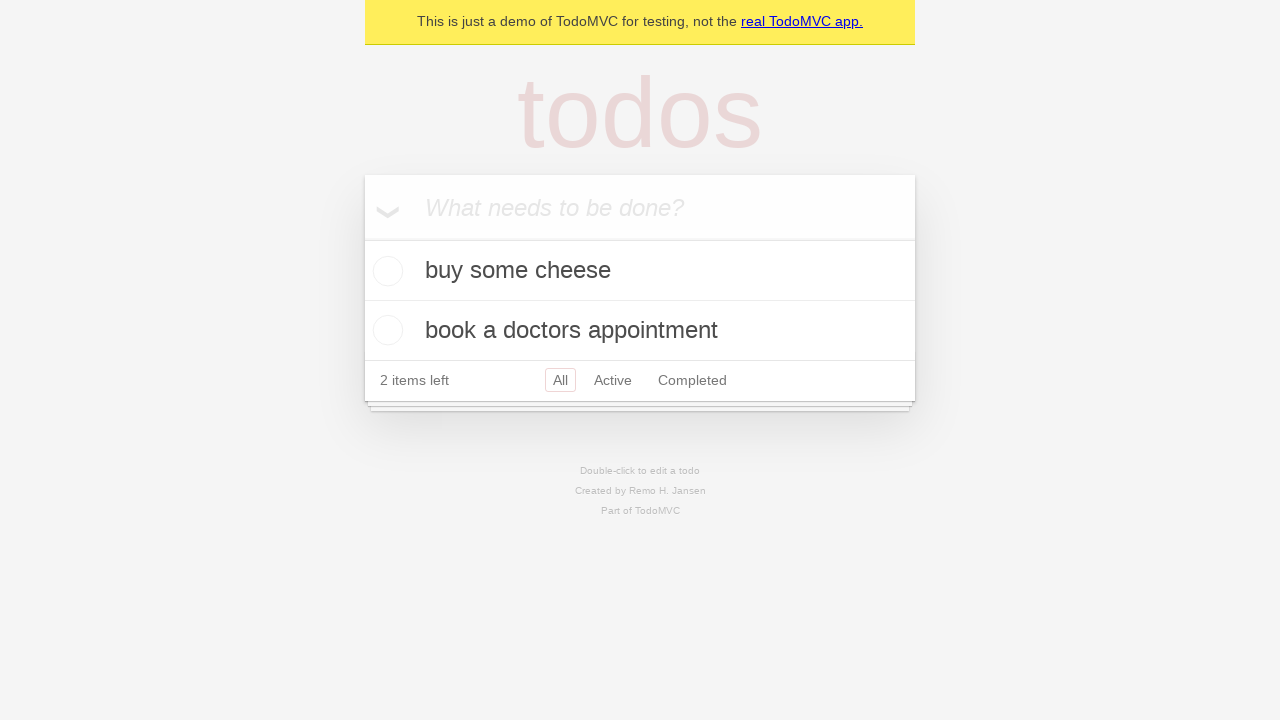

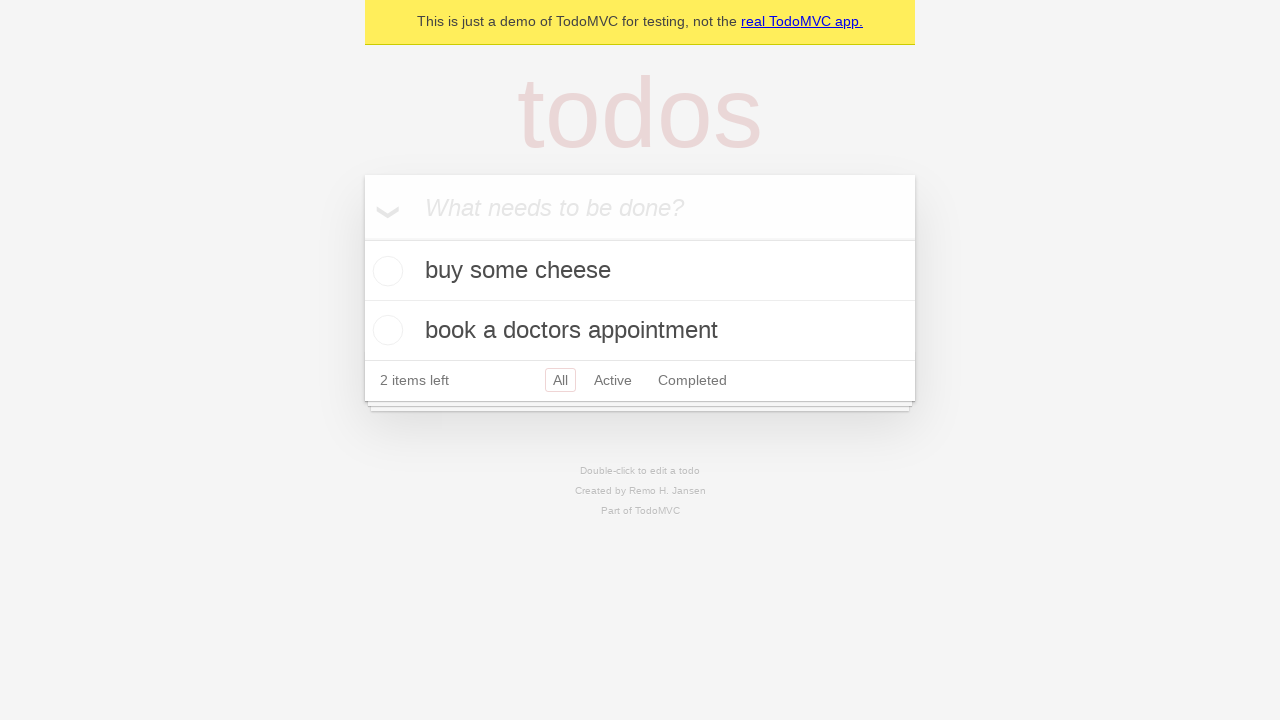